Tests iframe and alert interactions on W3Schools by switching to an iframe, triggering a prompt alert, accepting it, and verifying the result text

Starting URL: https://www.w3schools.com/js/tryit.asp?filename=tryjs_prompt

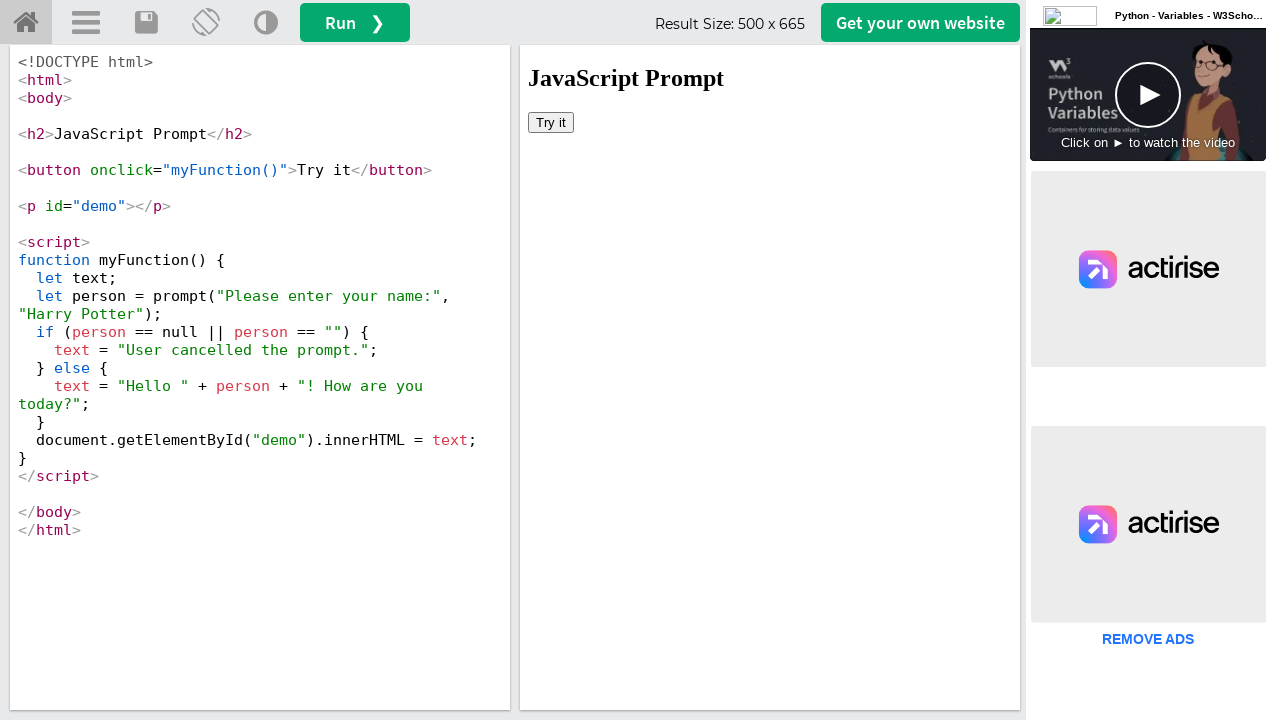

Switched to iframeResult frame
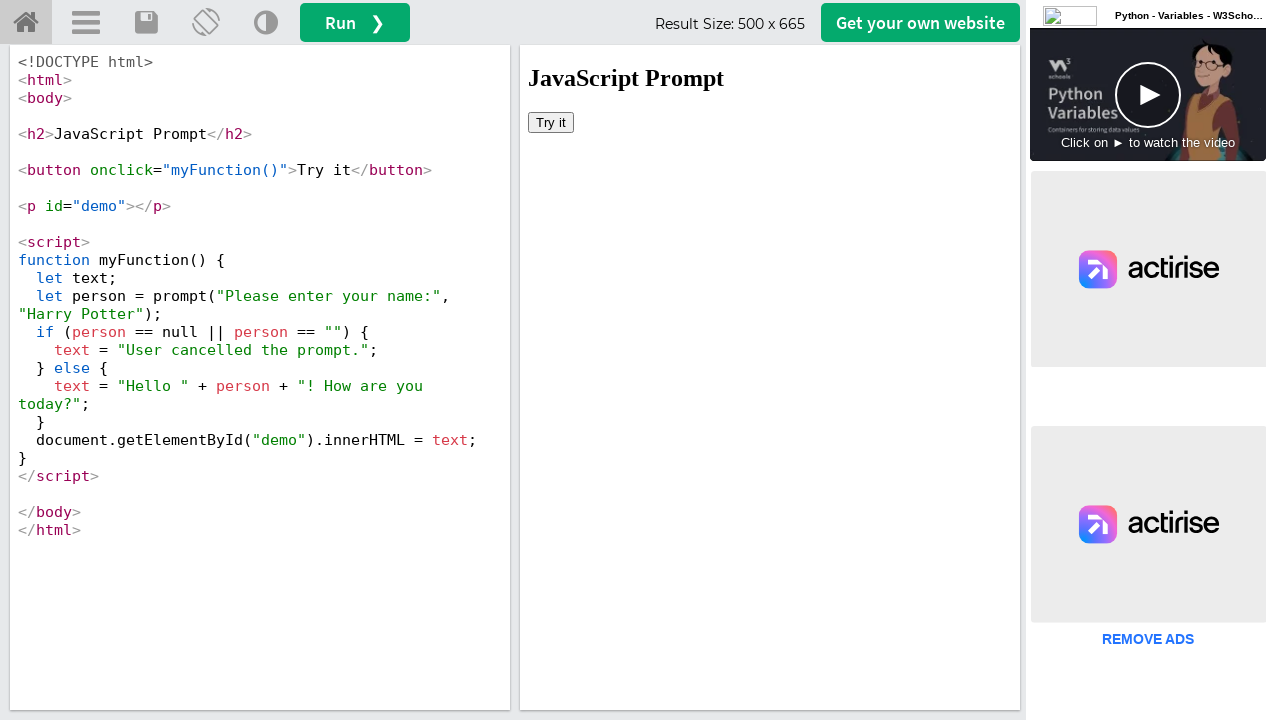

Clicked 'Try it' button in iframe at (551, 122) on button:text('Try it')
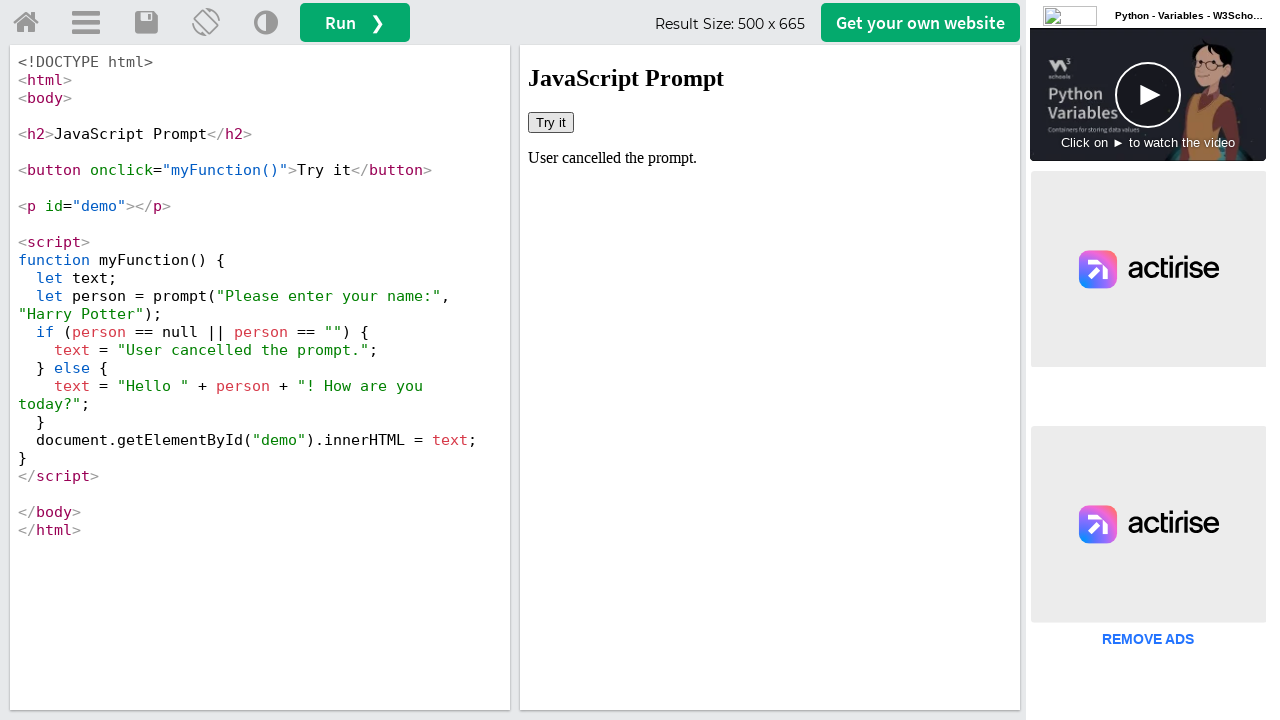

Set up dialog handler to accept prompts
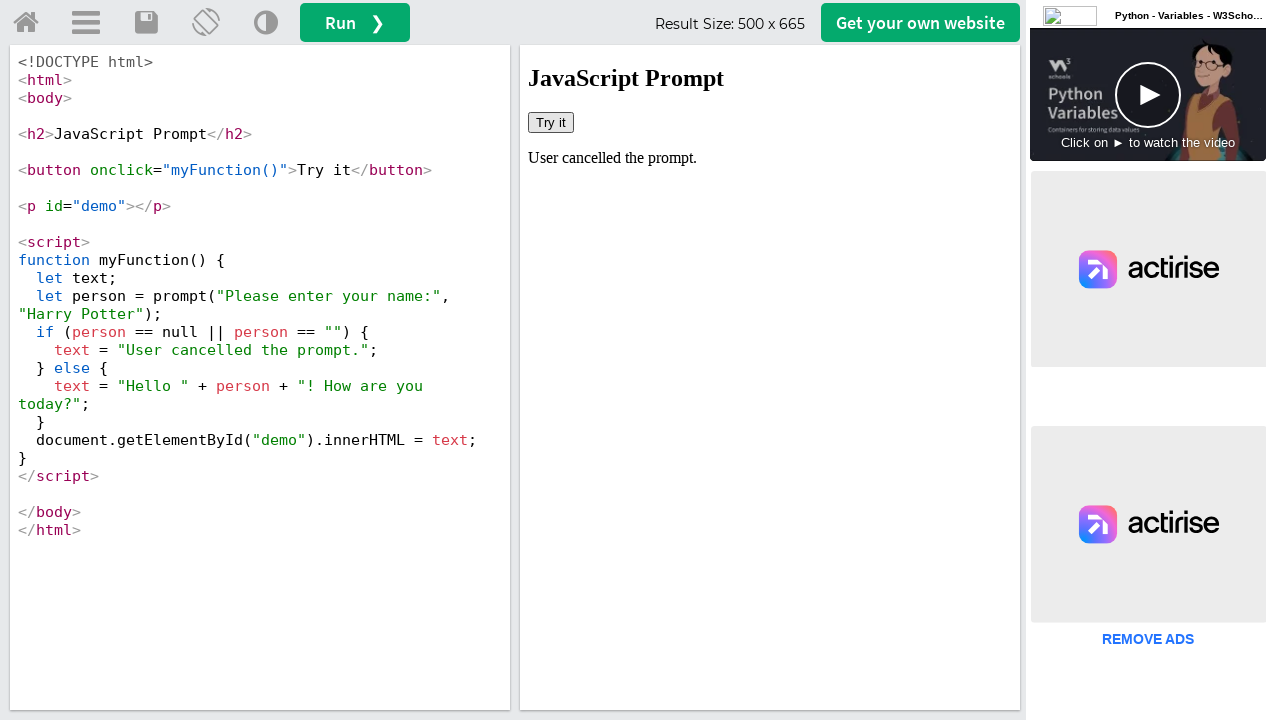

Clicked 'Try it' button again to trigger prompt dialog at (551, 122) on button:text('Try it')
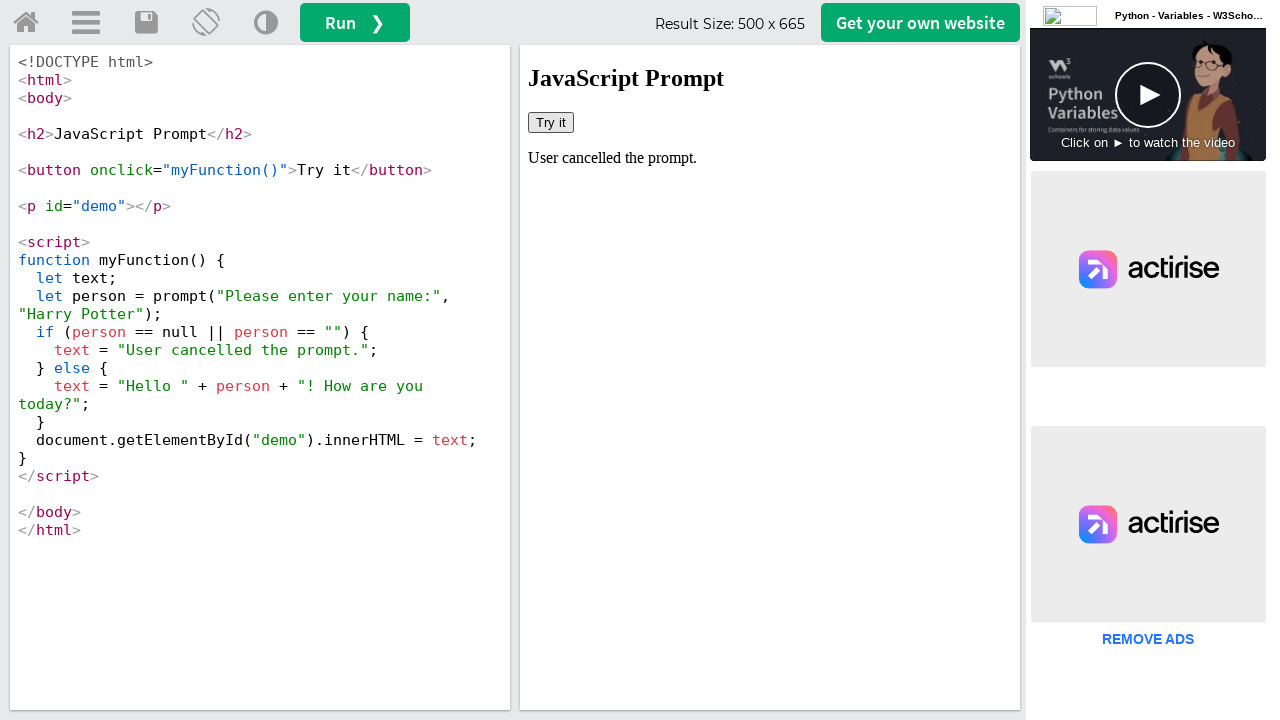

Retrieved result text from #demo element: User cancelled the prompt.
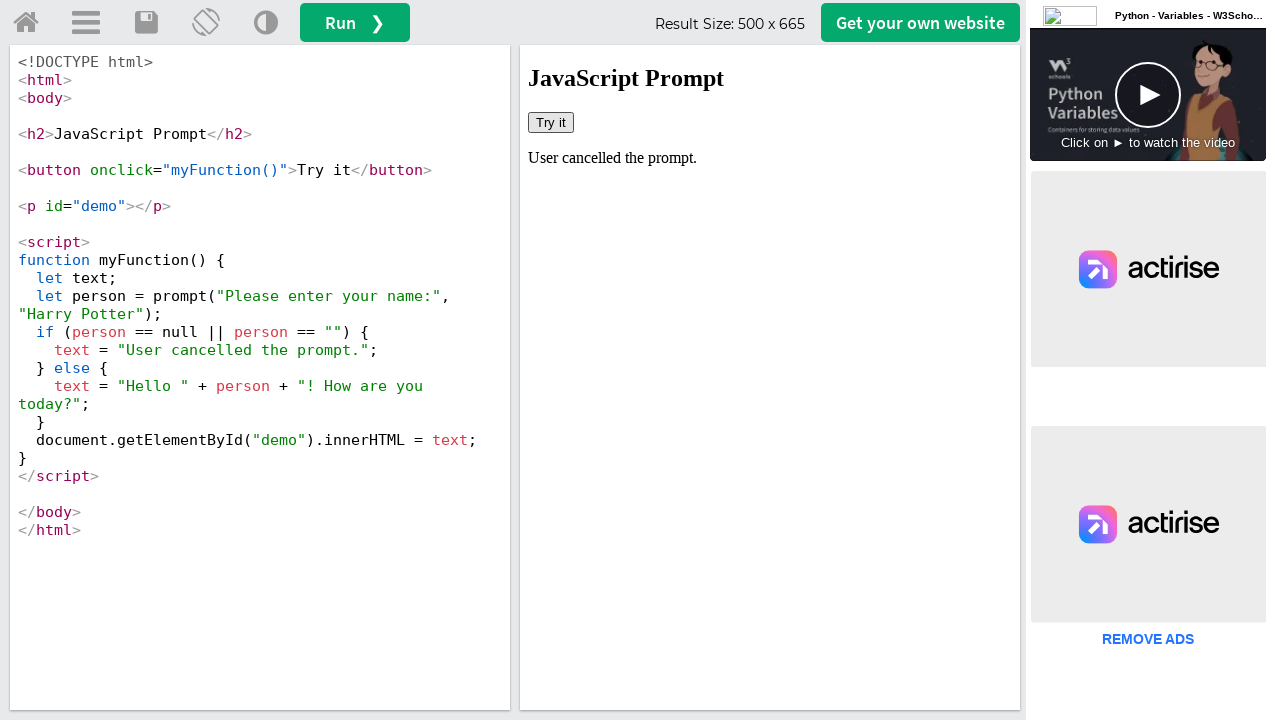

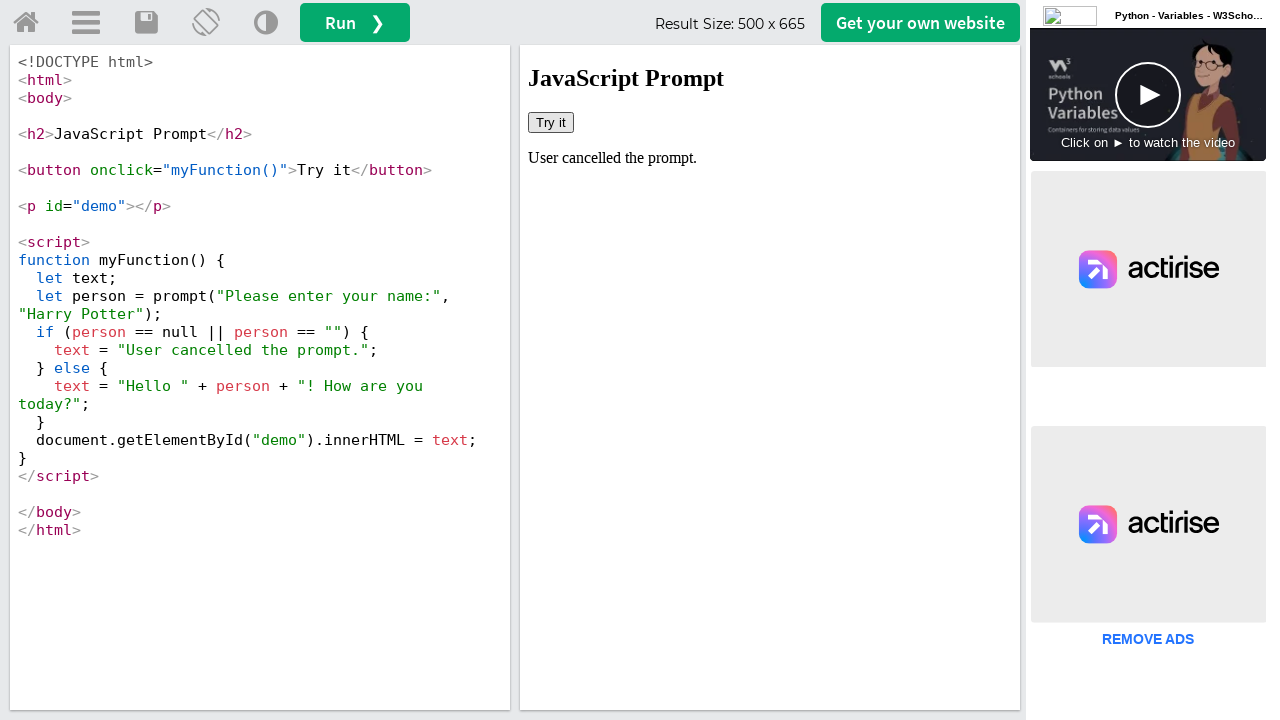